Clicks the Alerts button on DemoQA homepage and verifies navigation to the alerts page

Starting URL: https://demoqa.com/

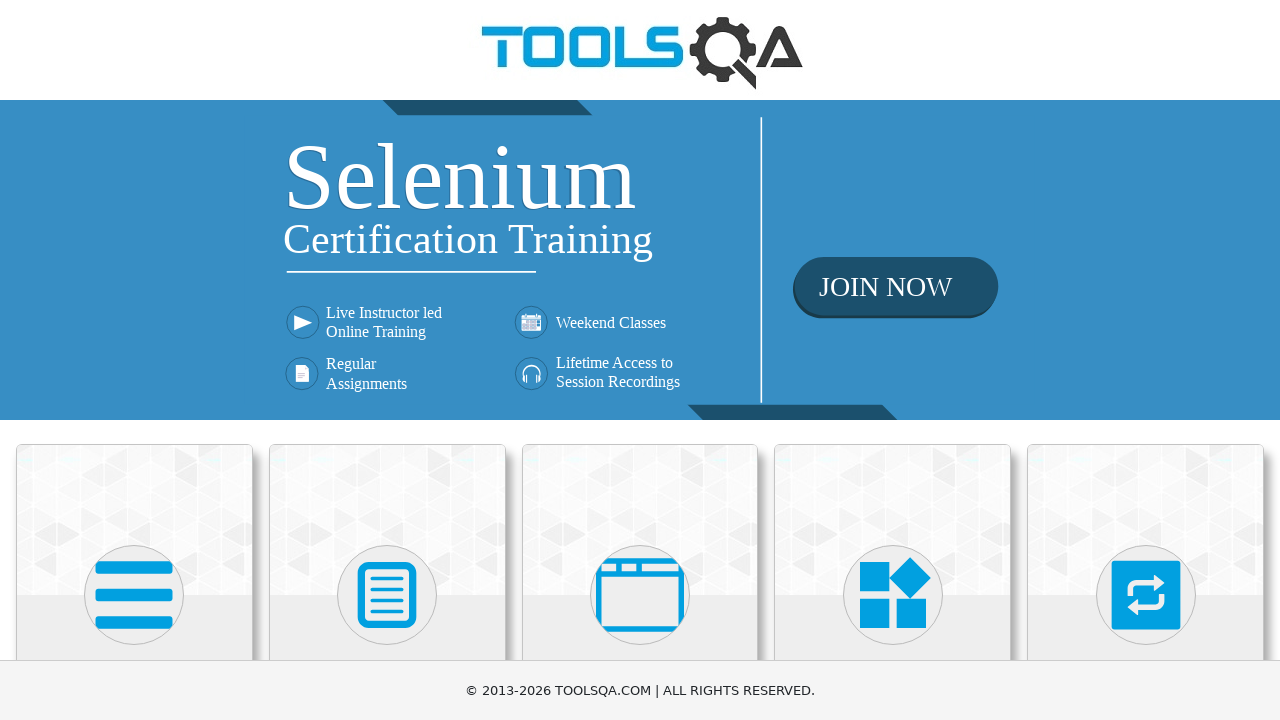

Clicked the Alerts, Frame & Windows button on DemoQA homepage at (640, 360) on xpath=//h5[text()='Alerts, Frame & Windows']
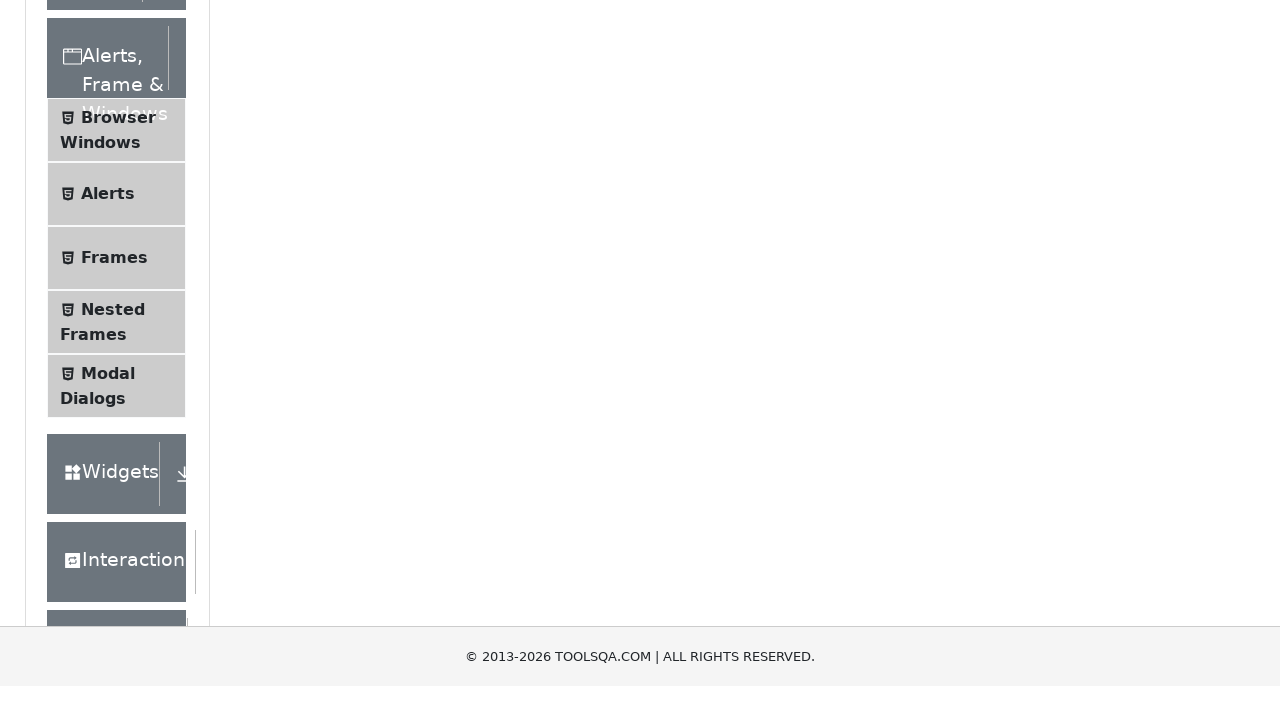

Verified navigation to alerts page (URL: https://demoqa.com/alertsWindows)
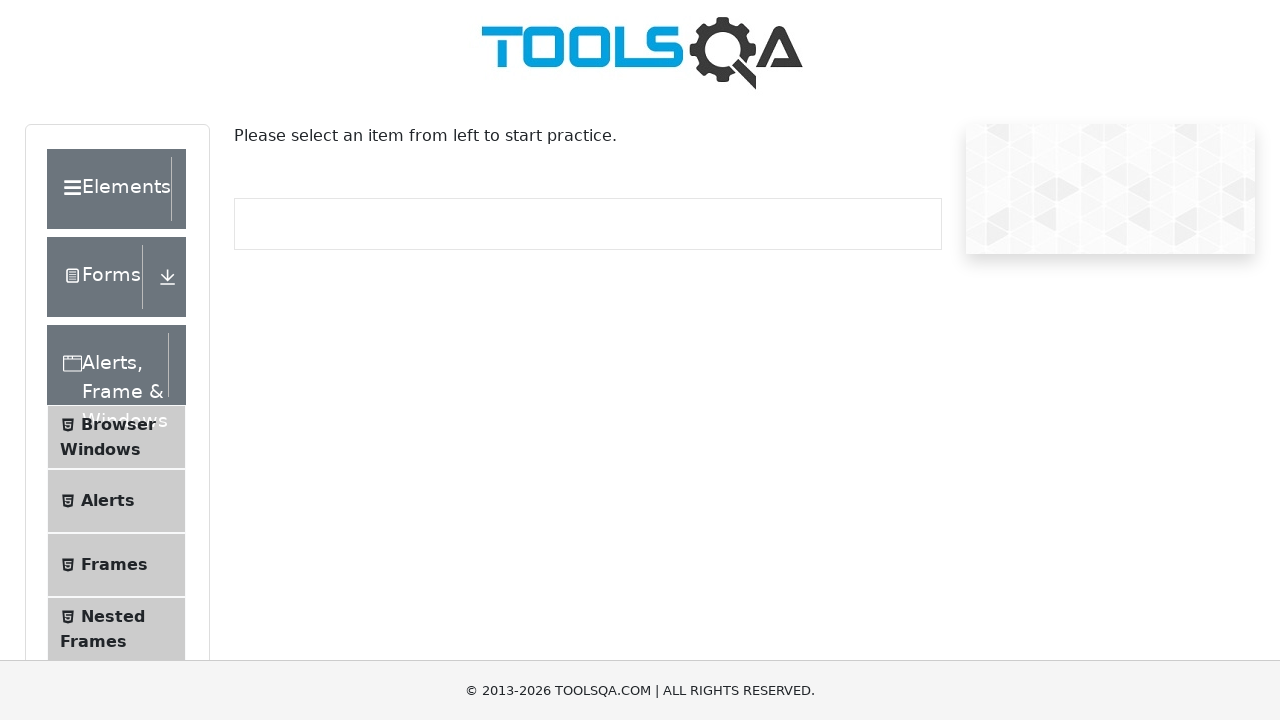

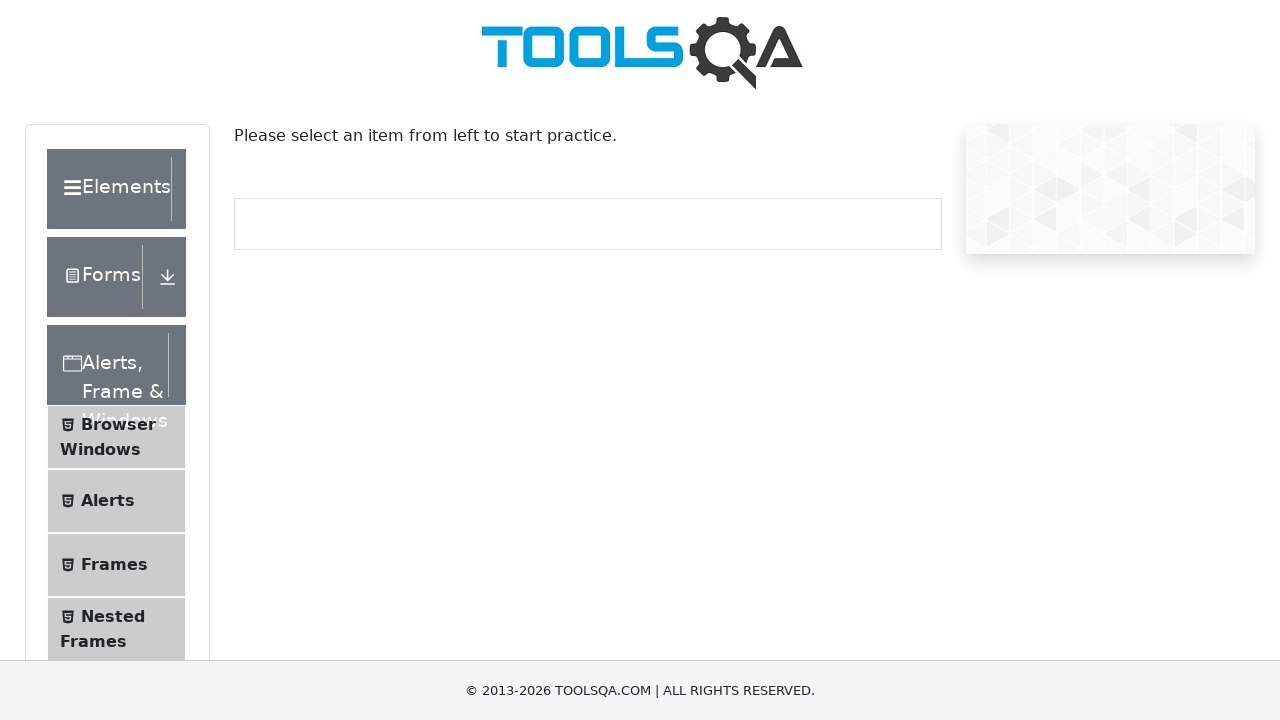